Tests a button that becomes clickable after a delay, then verifies a success message appears

Starting URL: http://suninjuly.github.io/wait2.html

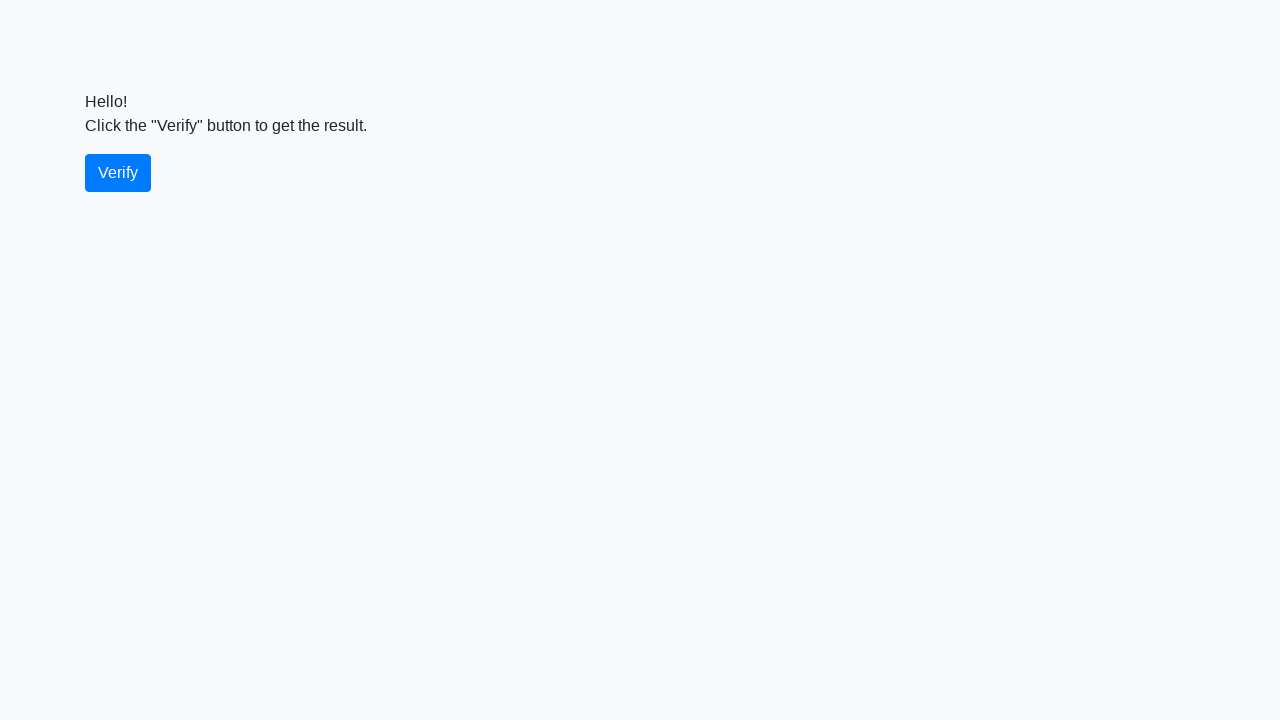

Waited for verify button to become visible
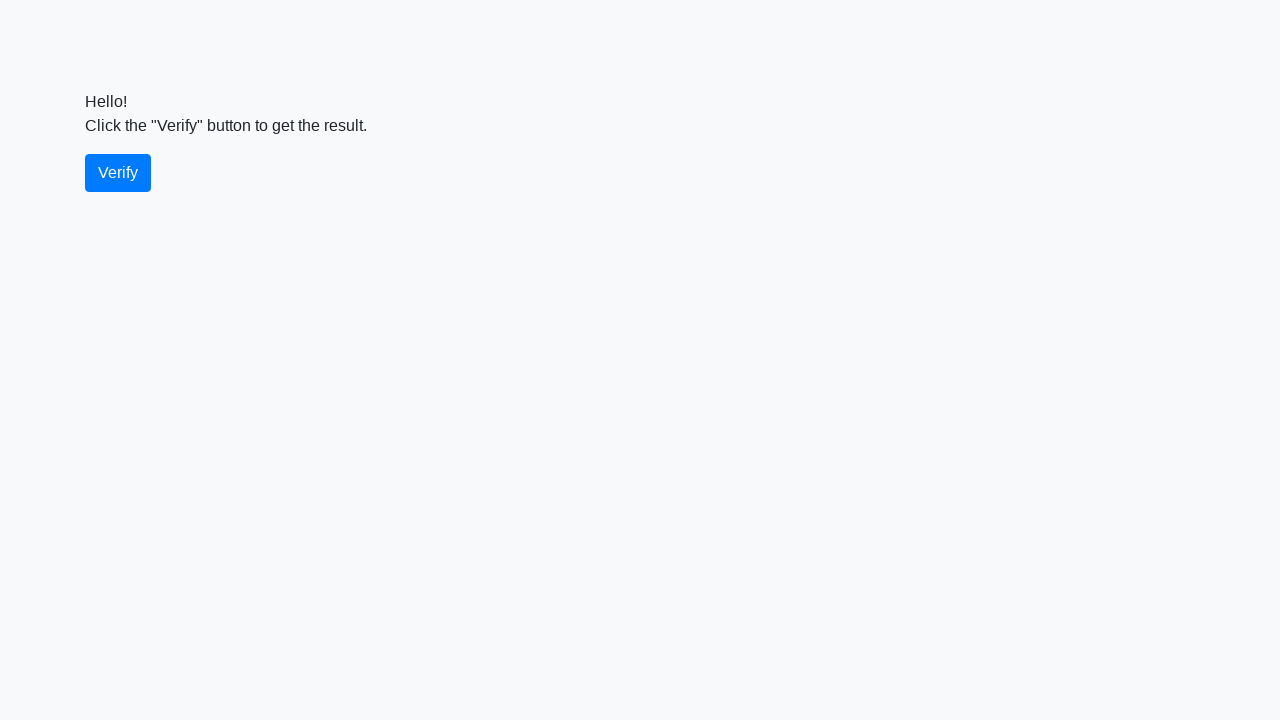

Clicked the verify button at (118, 173) on #verify
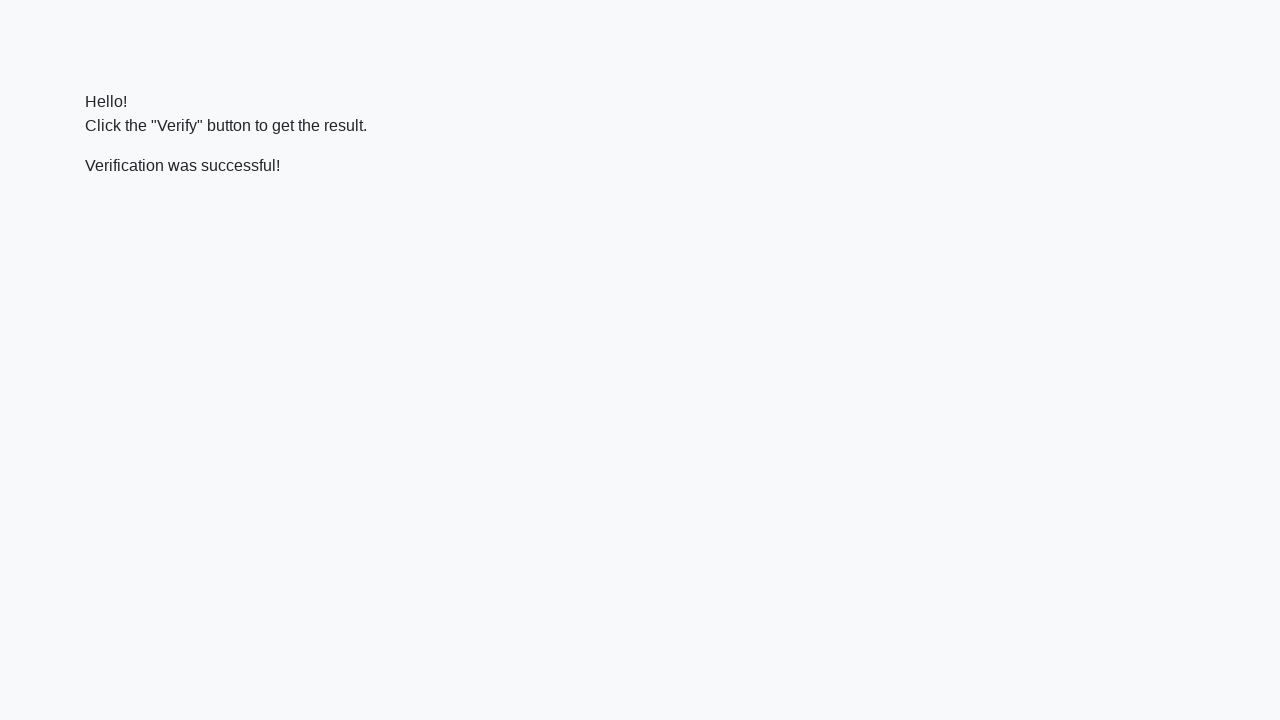

Located the verify message element
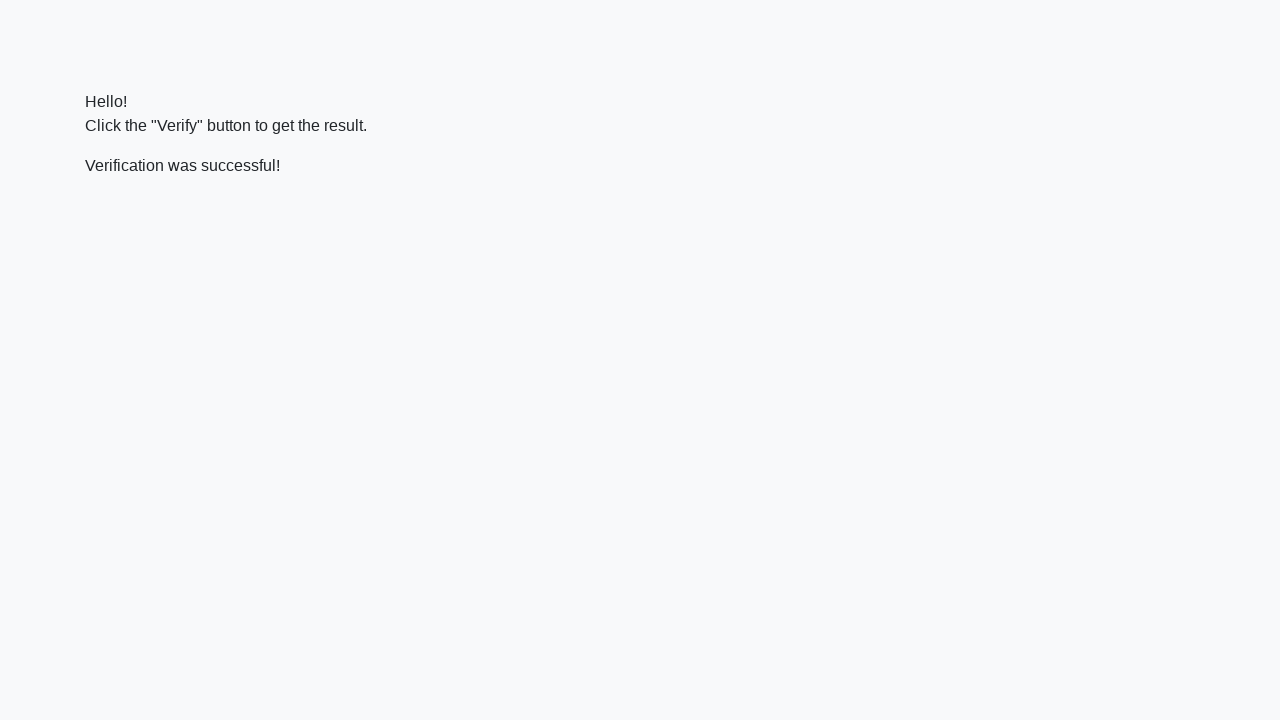

Verified success message contains 'successful'
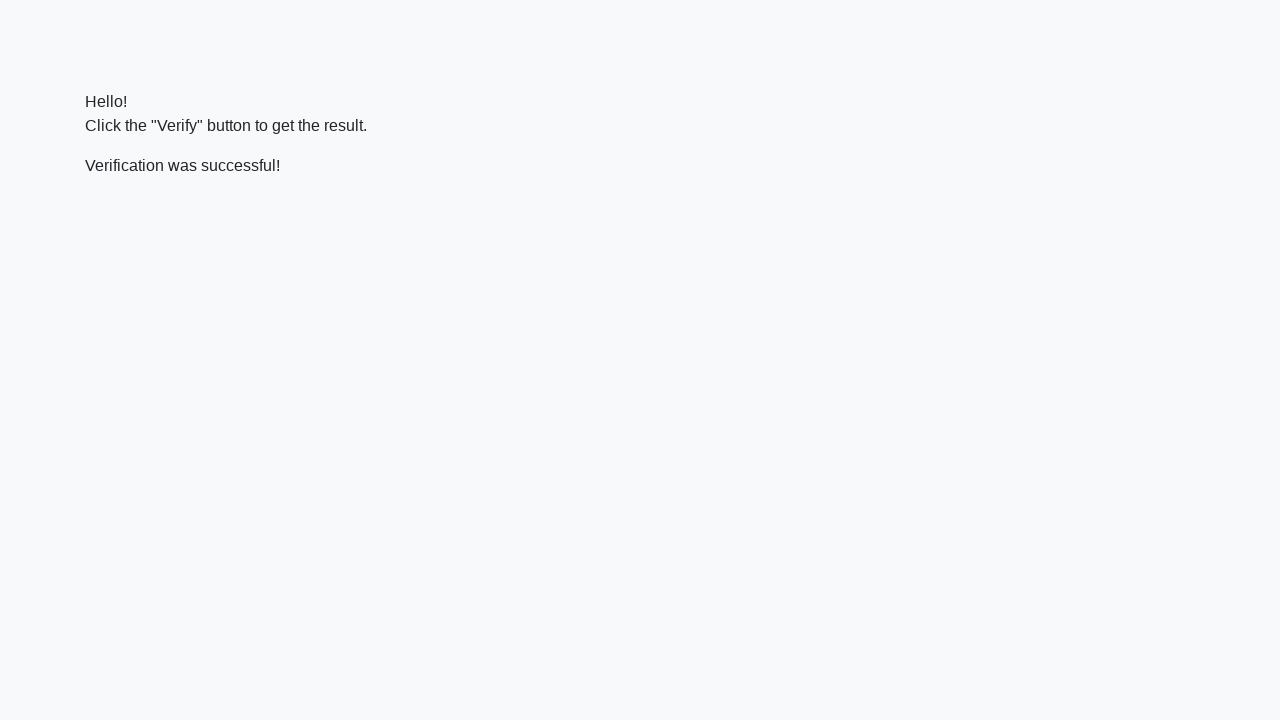

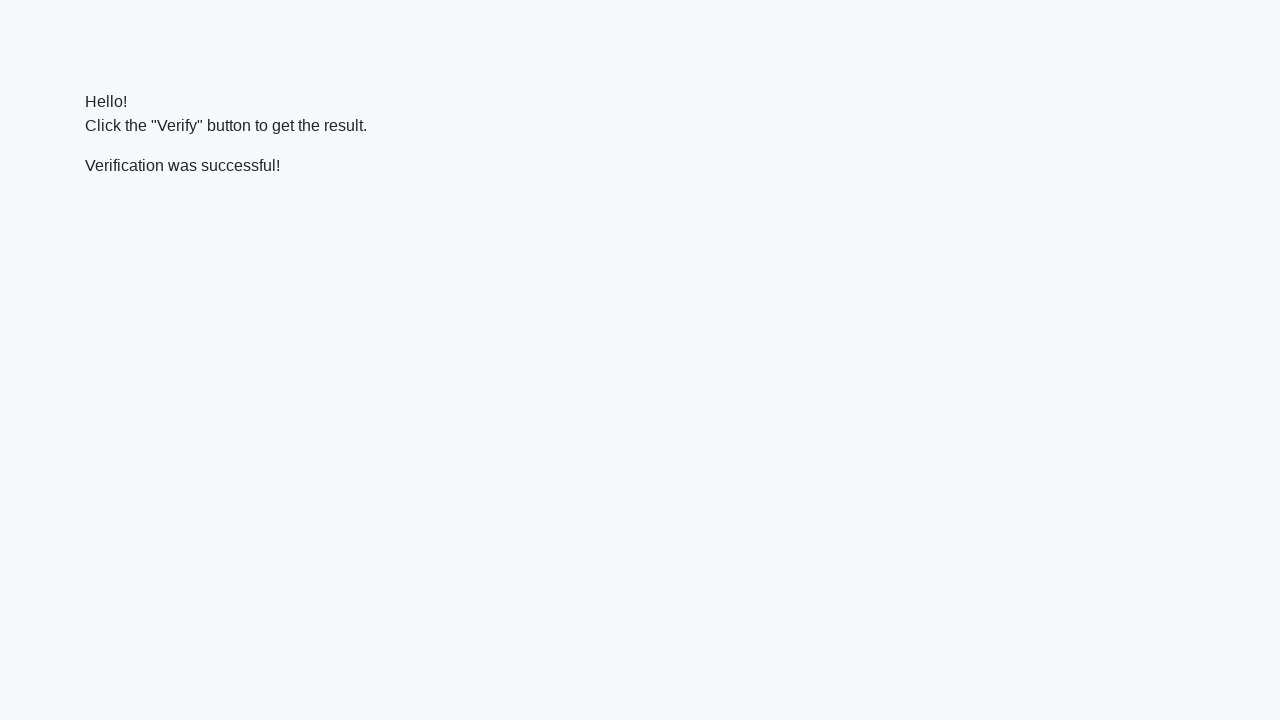